Searches for a schedule on cacs.ws by entering a search term, selecting from the autocomplete dropdown results, and clicking a button to view the full timetable.

Starting URL: https://cacs.ws

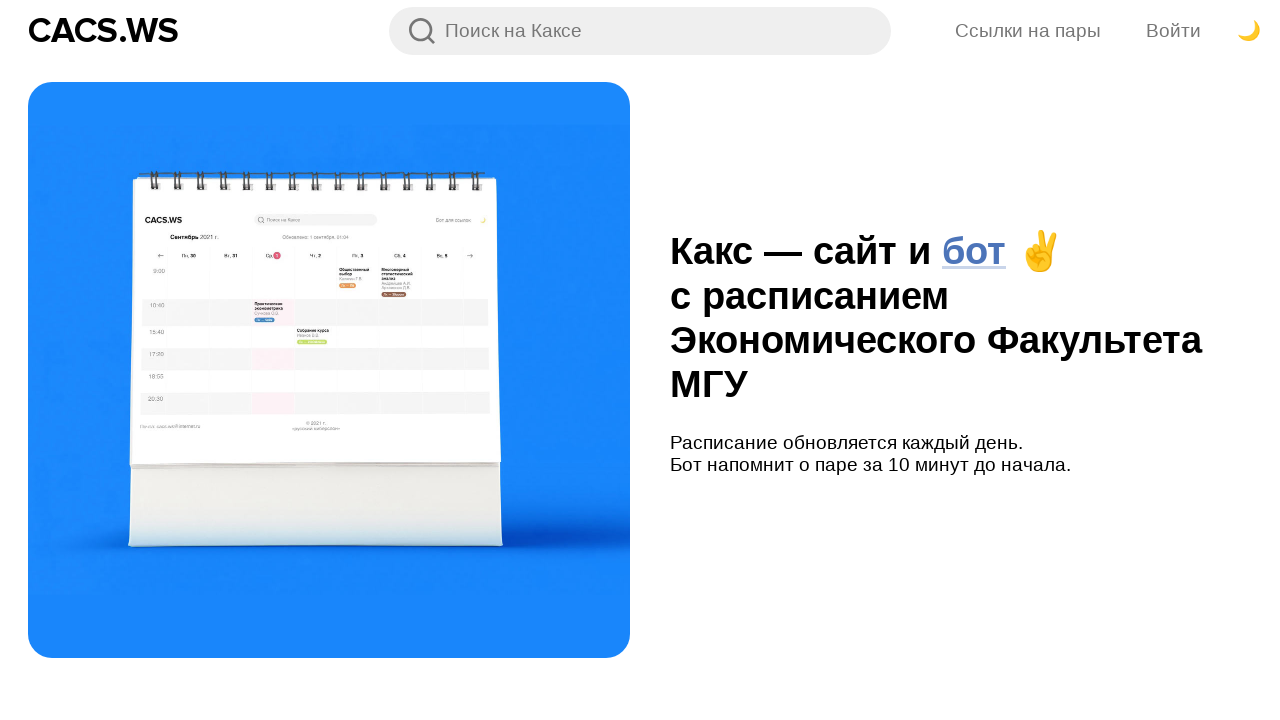

Filled search field with 'Иванов' on input[placeholder="Поиск на Каксе"]
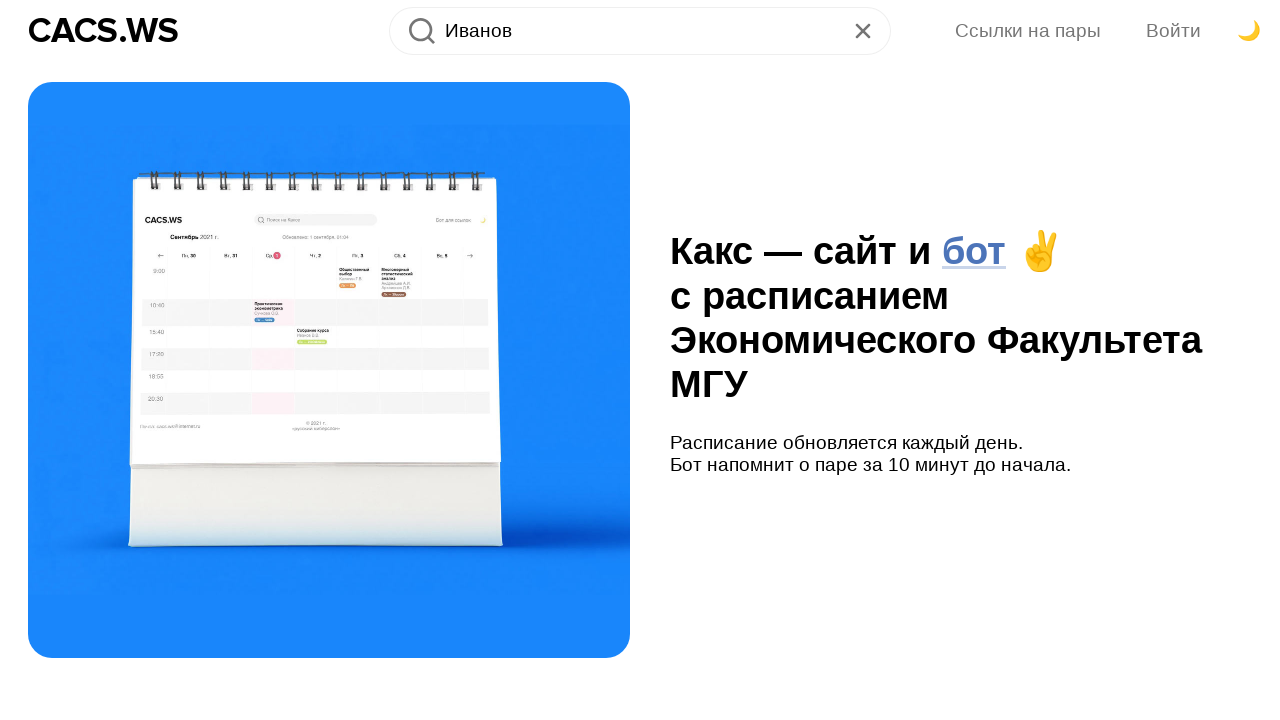

Autocomplete dropdown loaded with search results
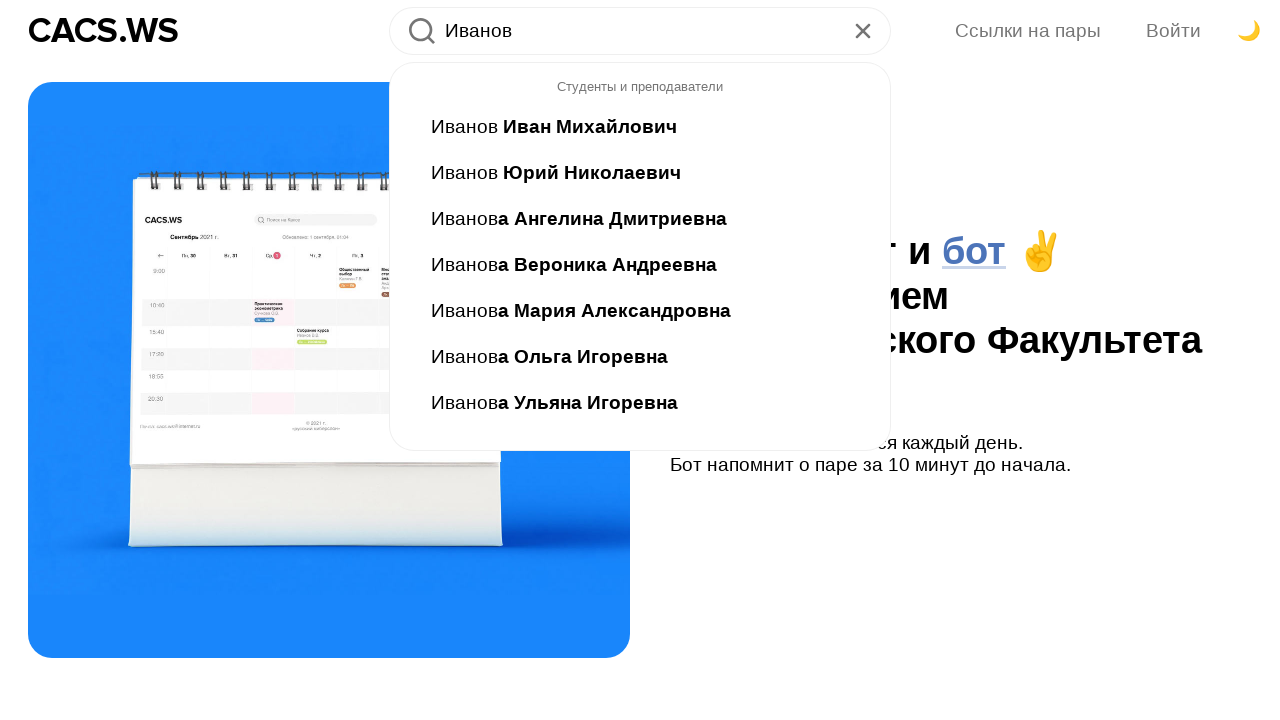

Selected 'Иванов' from autocomplete dropdown at (640, 127) on a.Searchbar_searchbar__option__VOoIz:has-text("Иванов")
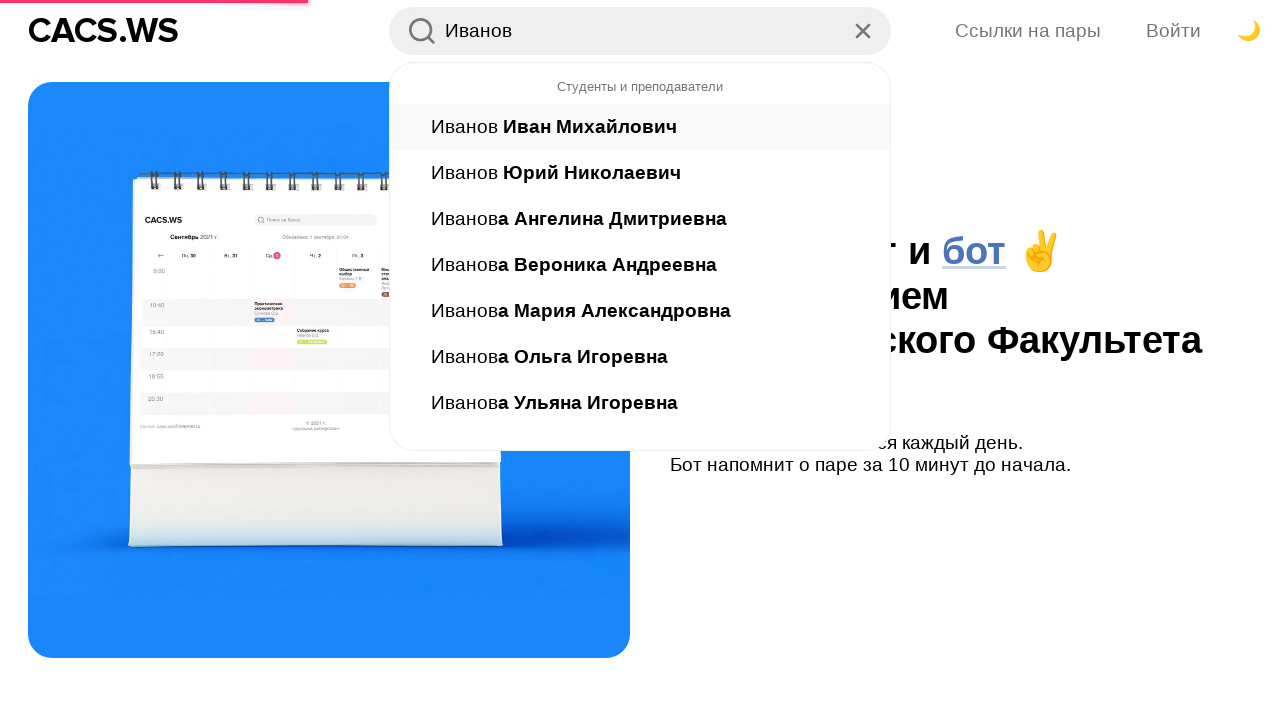

Timetable loaded successfully
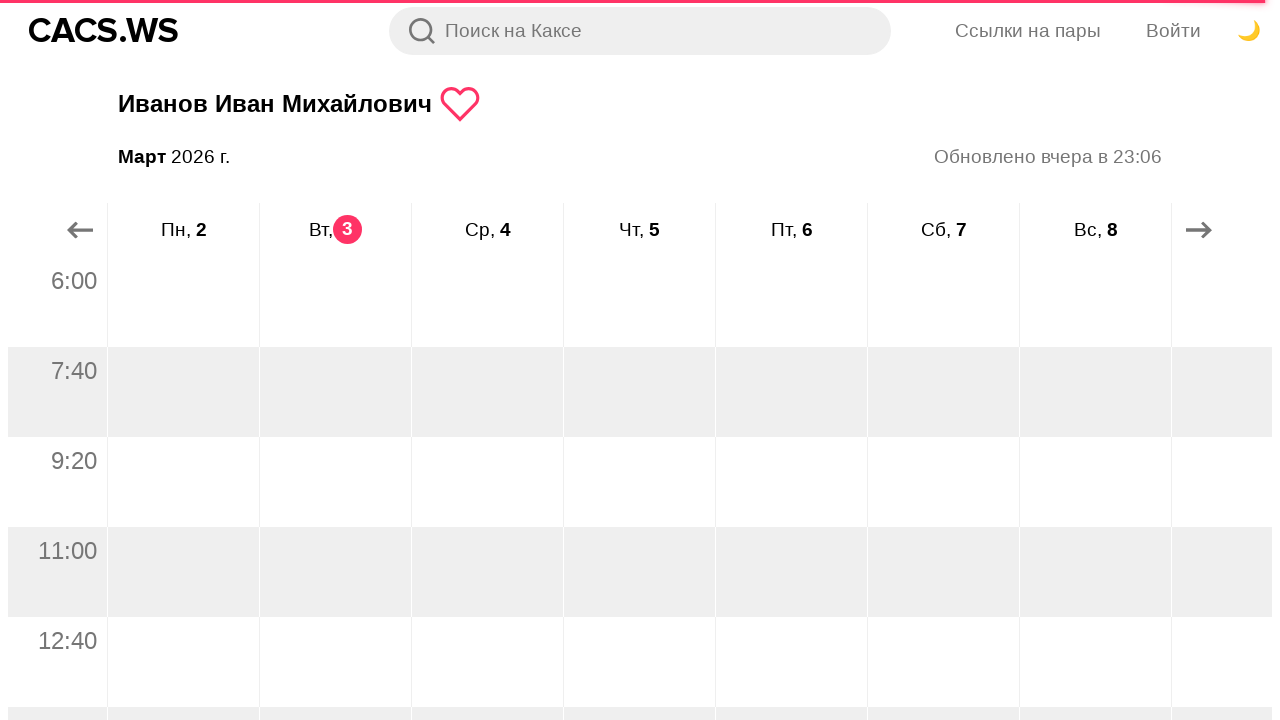

Clicked button to view full schedule at (1199, 230) on .Button_button__PjVhE >> nth=-1
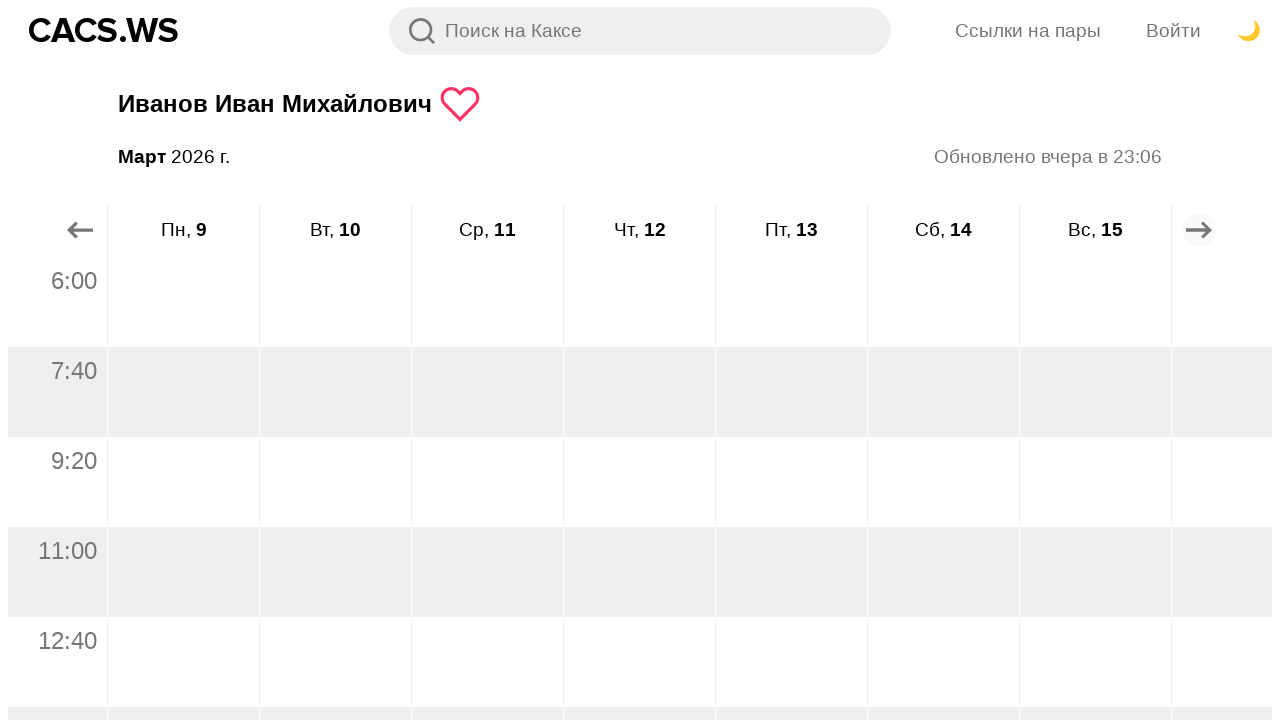

Full schedule timetable loaded
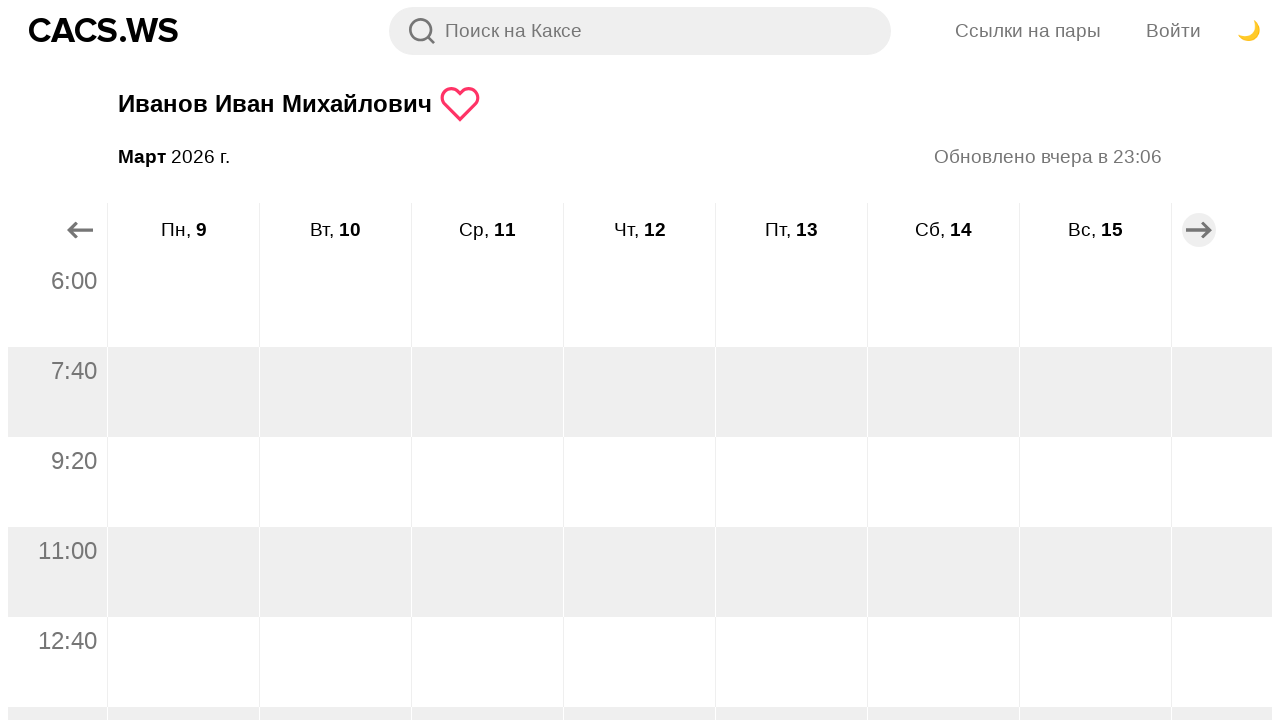

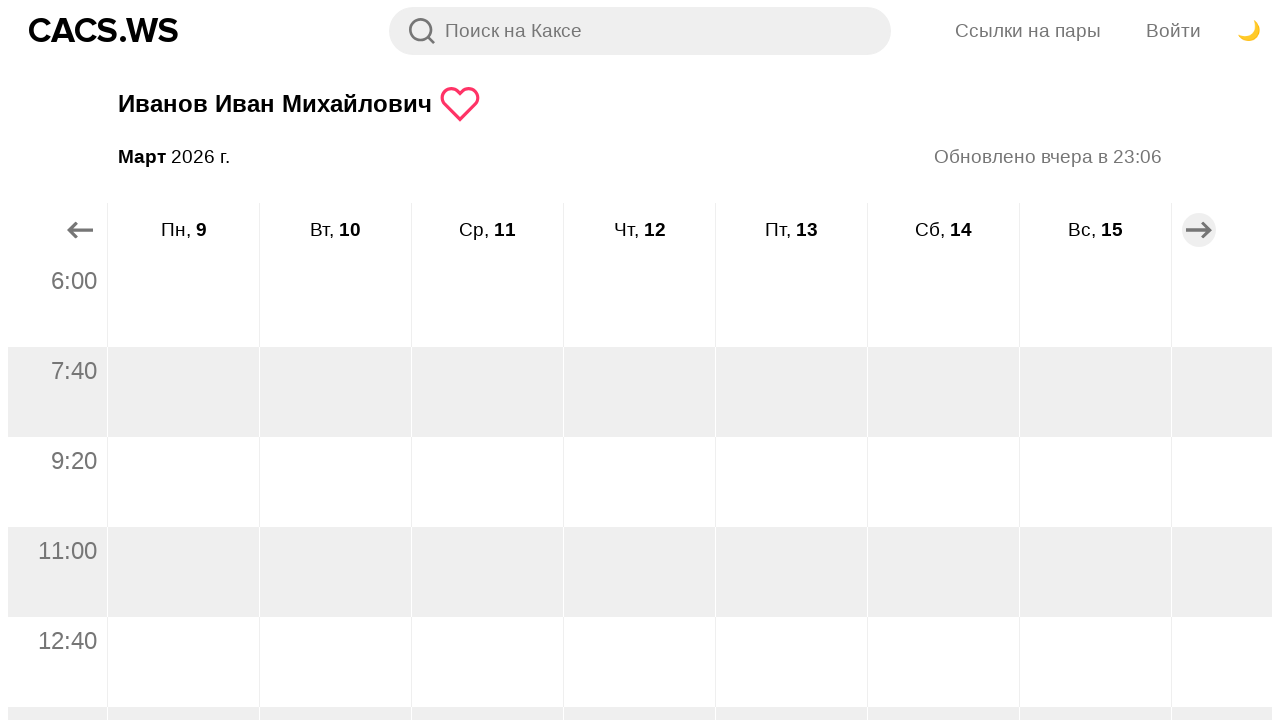